Tests navigation and filtering on the B3 Brazilian Stock Exchange index page by selecting a filter option from a dropdown, clicking the search button, and navigating through paginated results.

Starting URL: https://sistemaswebb3-listados.b3.com.br/indexPage/day/IBOV?language=pt-br&page=1

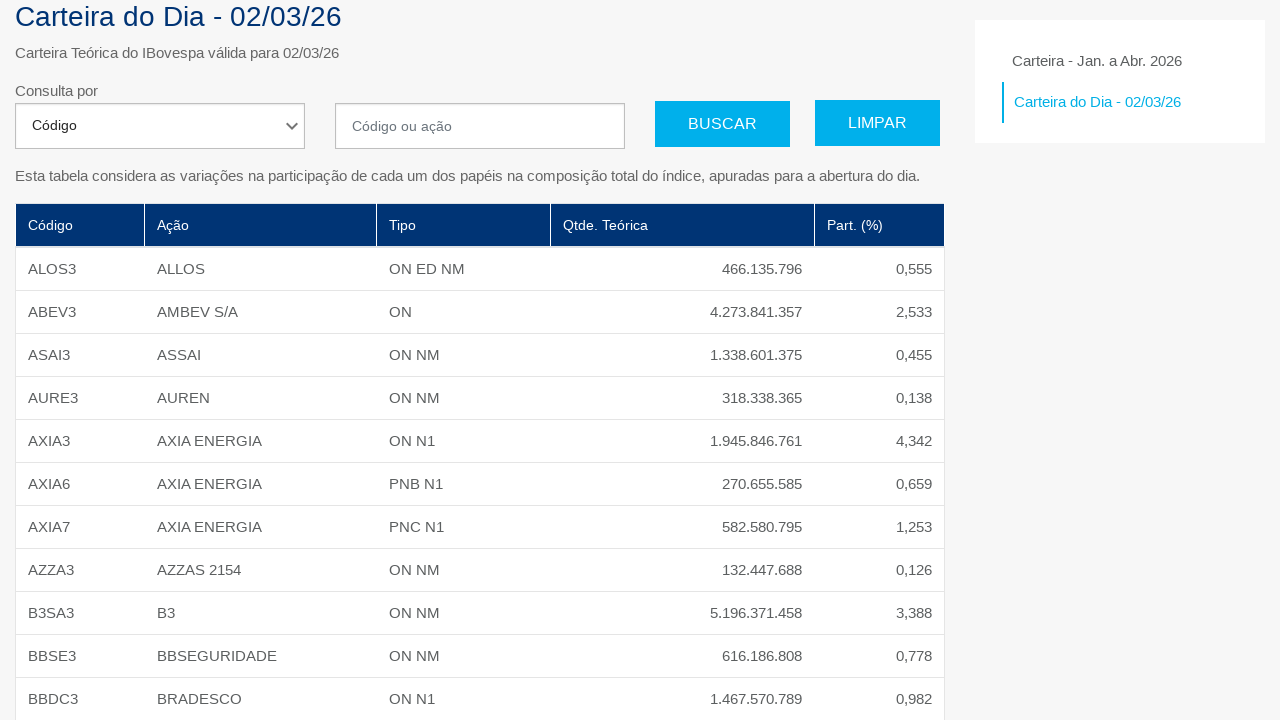

Waited for table to load
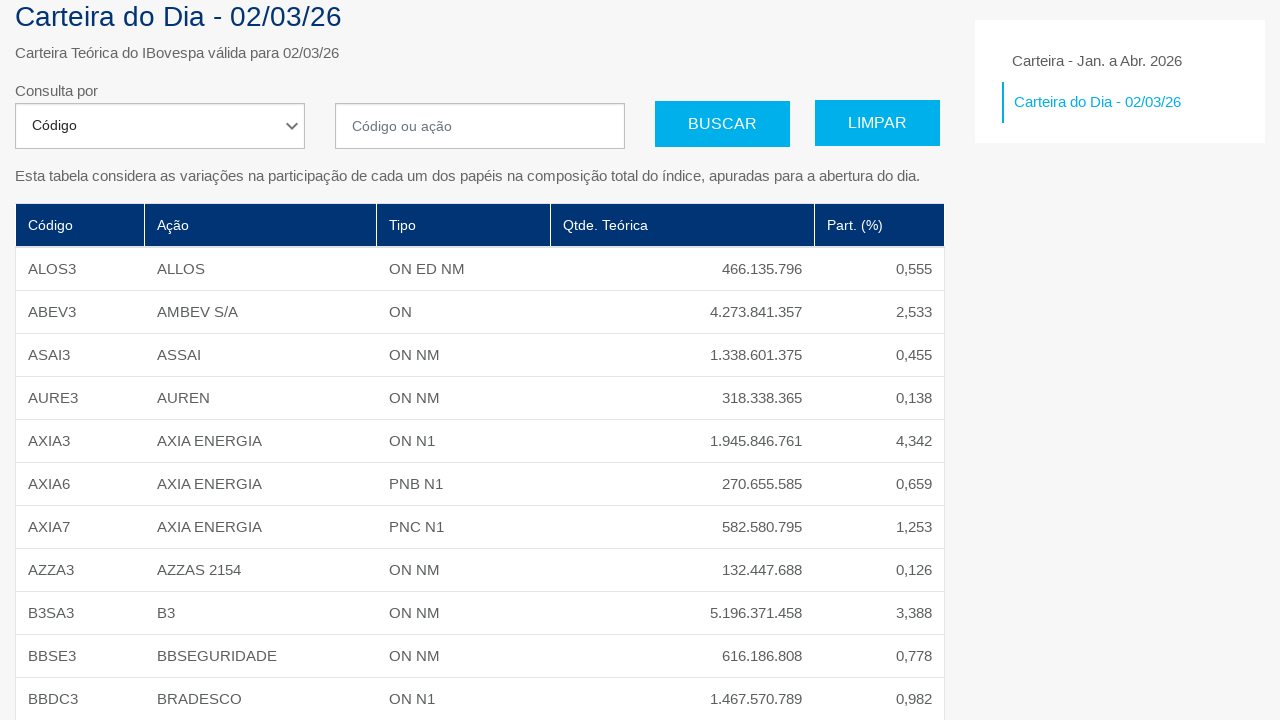

Selected 'Setor de Atuação' from dropdown filter on #segment
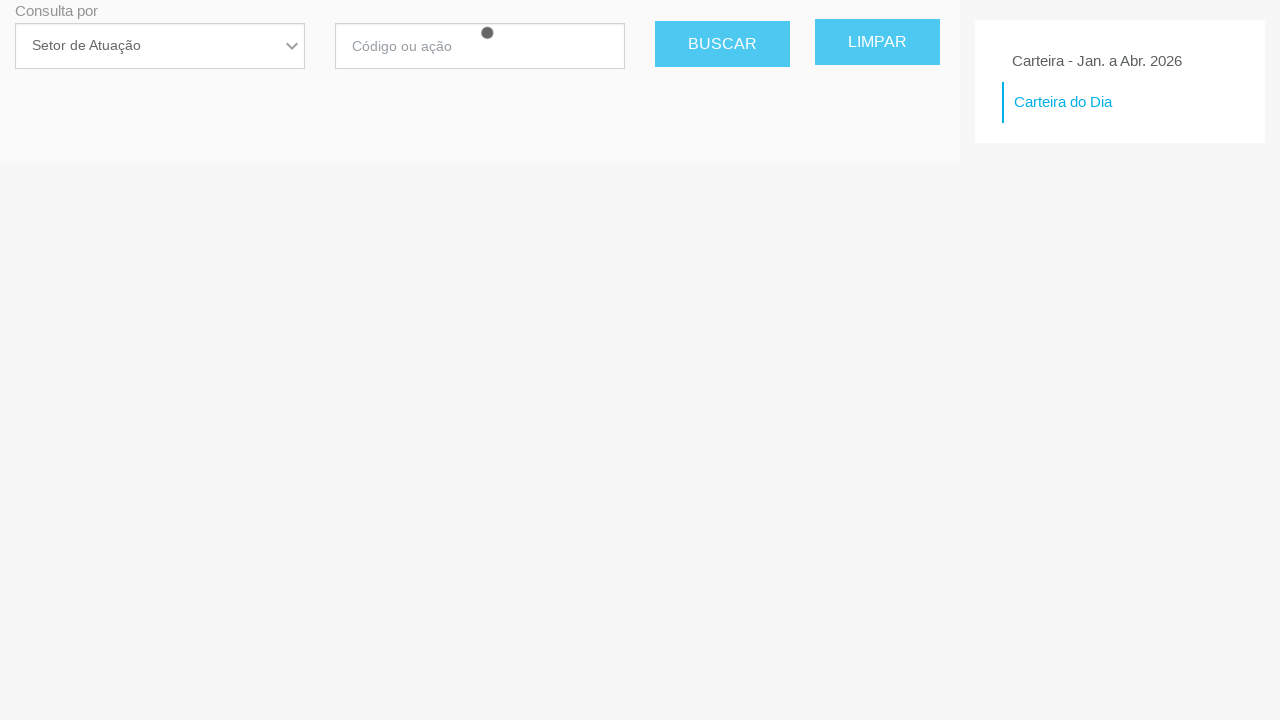

Clicked BUSCAR search button at (722, 124) on button:has-text('BUSCAR')
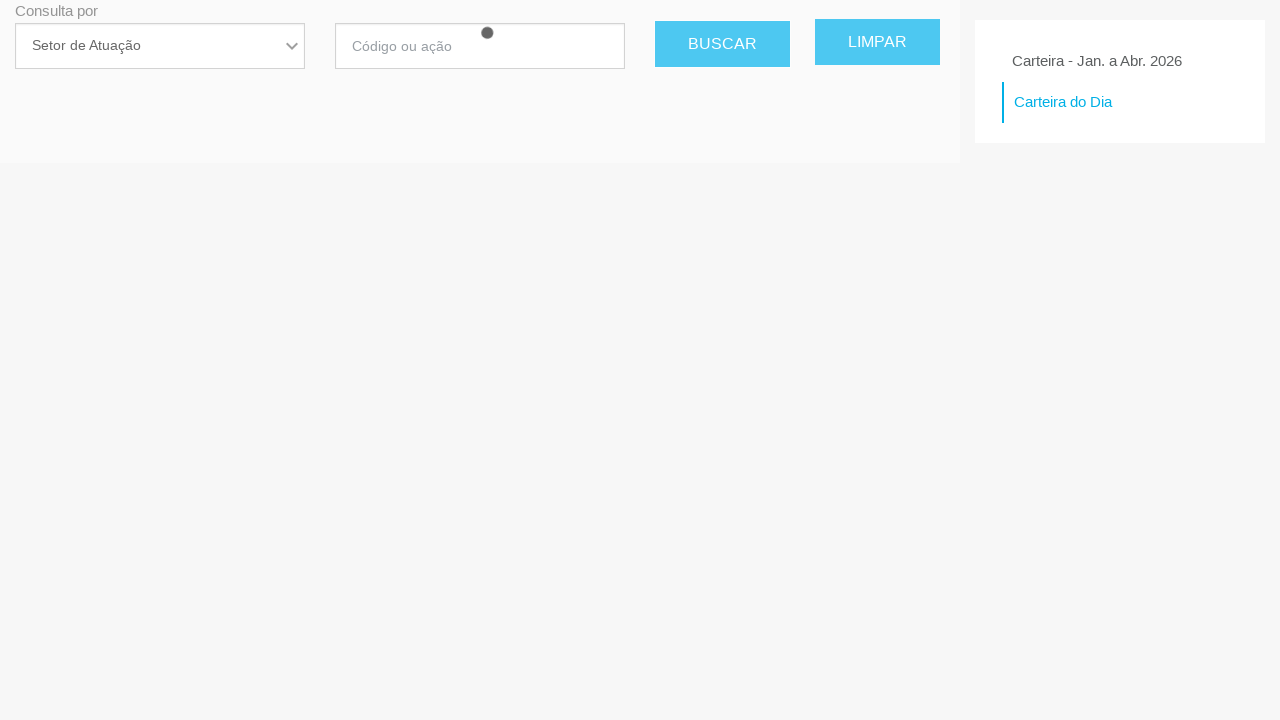

Filtered results table loaded
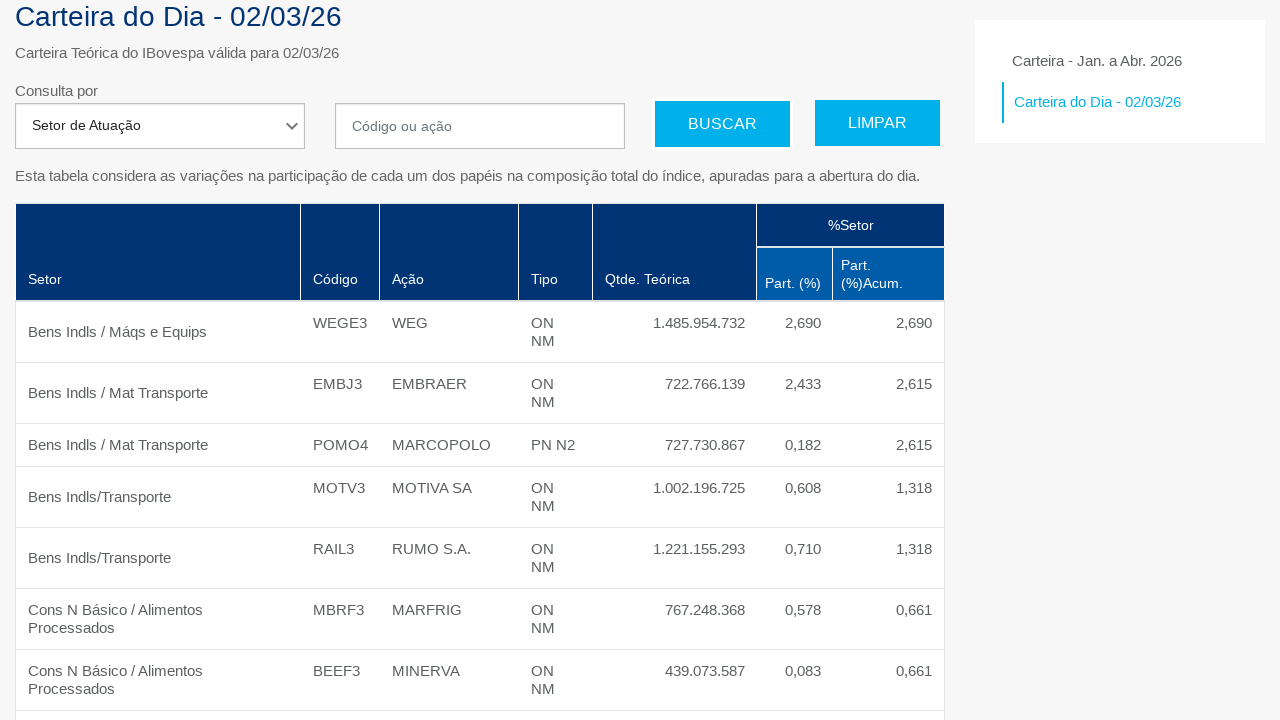

Verified 'Carteira do Dia' header is present
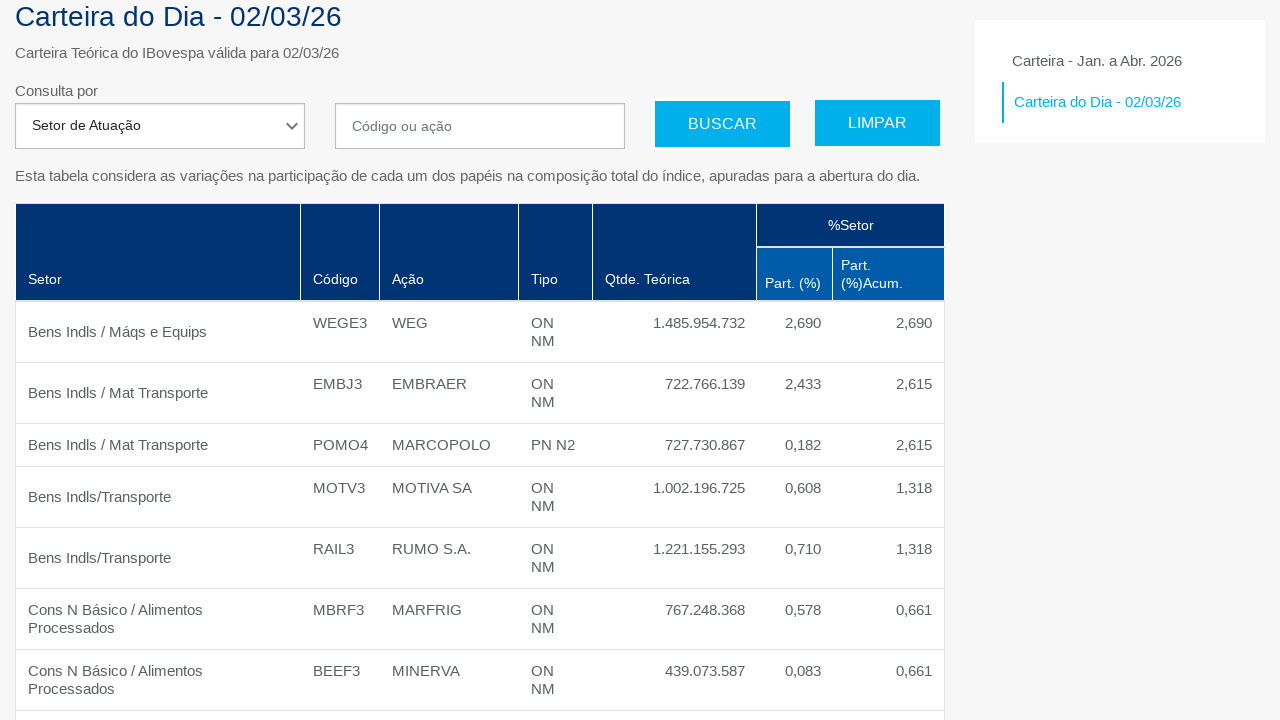

Clicked next page button to navigate to next paginated results at (926, 568) on li.pagination-next a
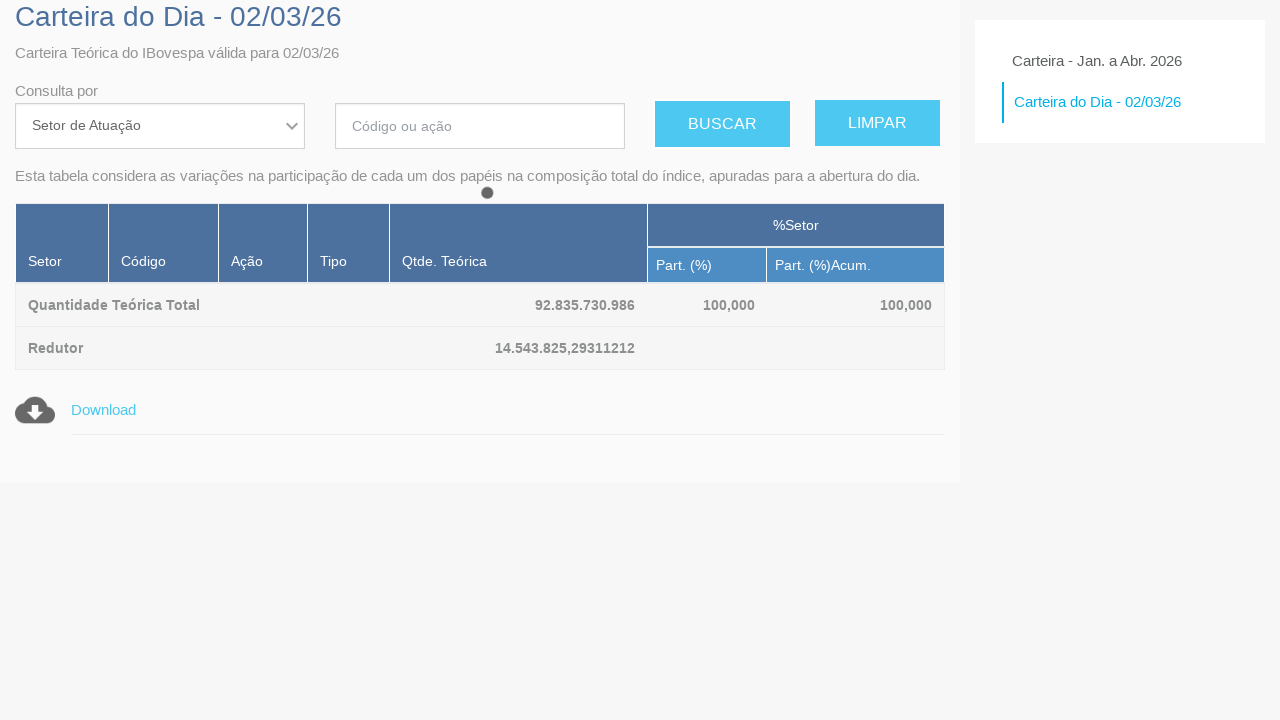

Next page table loaded
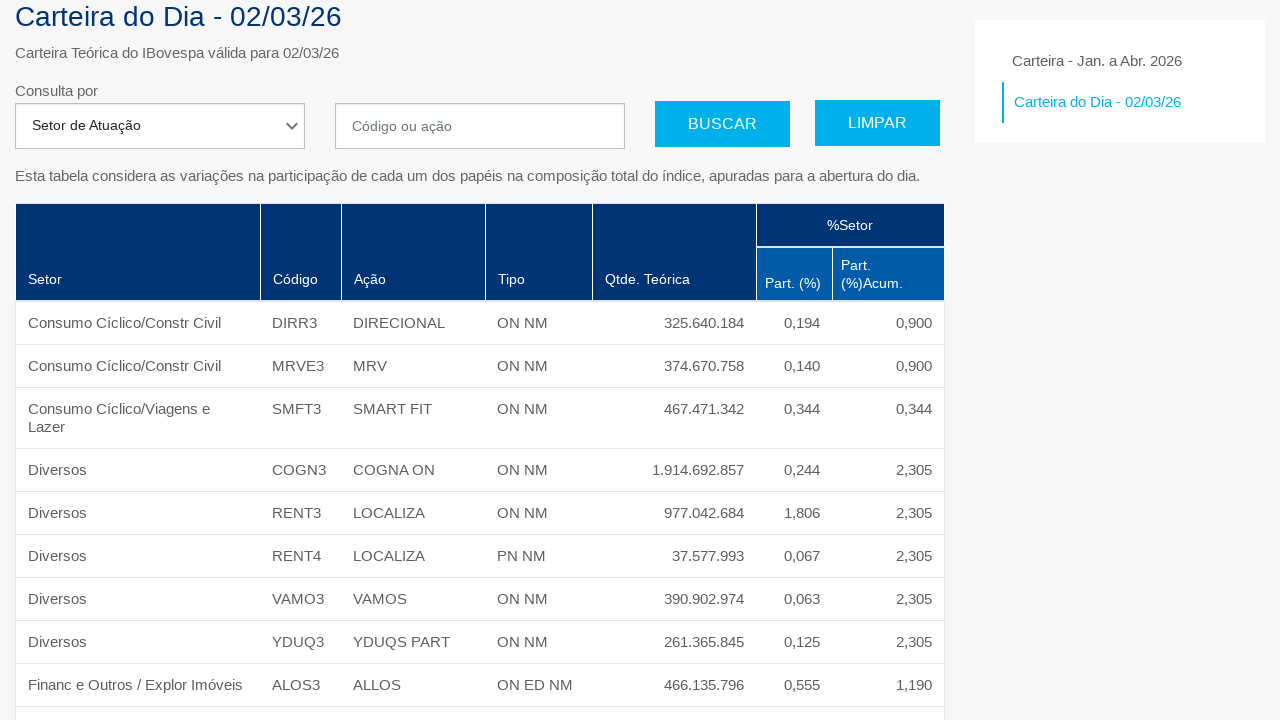

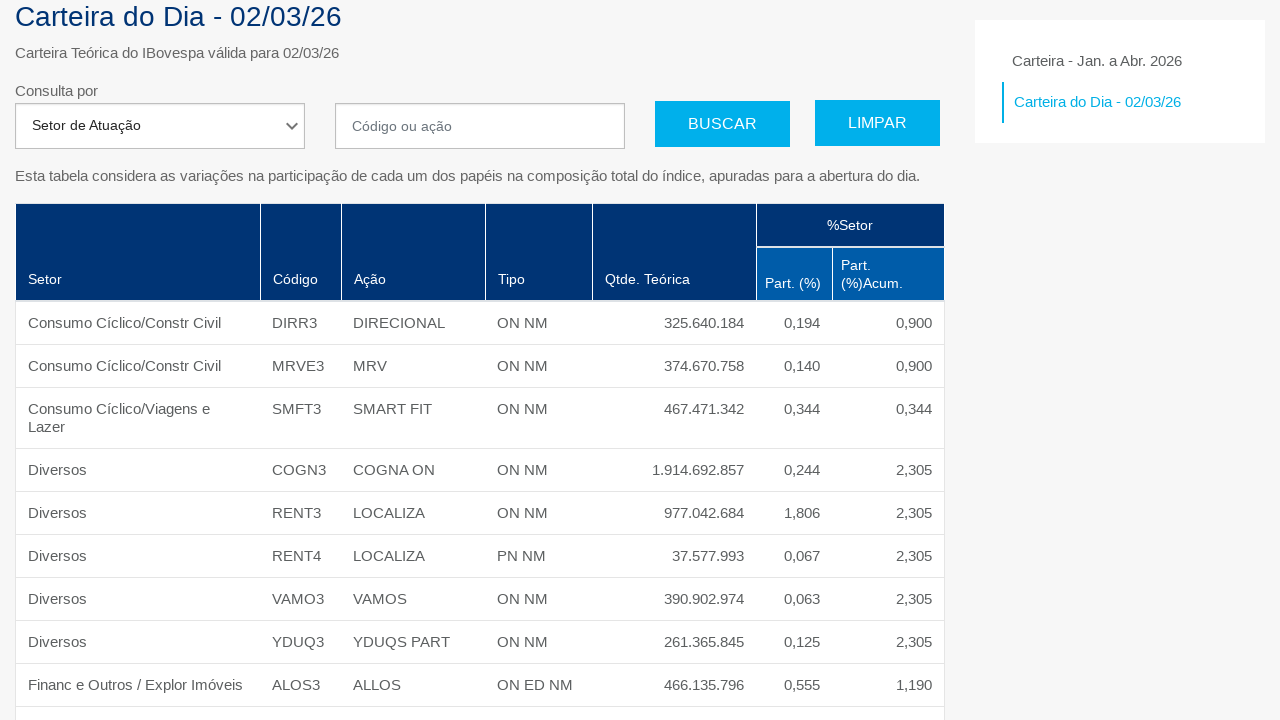